Tests the add/remove elements functionality by clicking the "Add Element" button a random number of times to create delete buttons, then clicking some delete buttons to remove them, and verifying the remaining count is correct.

Starting URL: http://the-internet.herokuapp.com/add_remove_elements/

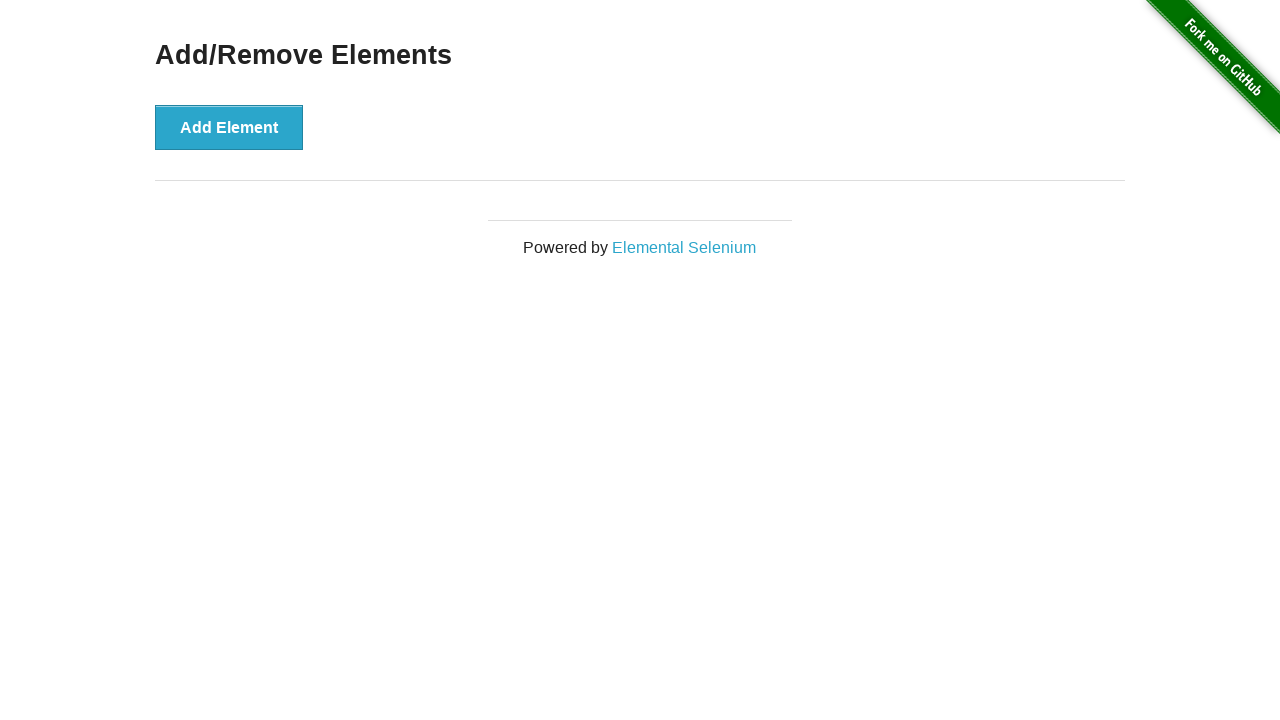

Clicked 'Add Element' button (iteration 1 of 10) at (229, 127) on button[onclick='addElement()']
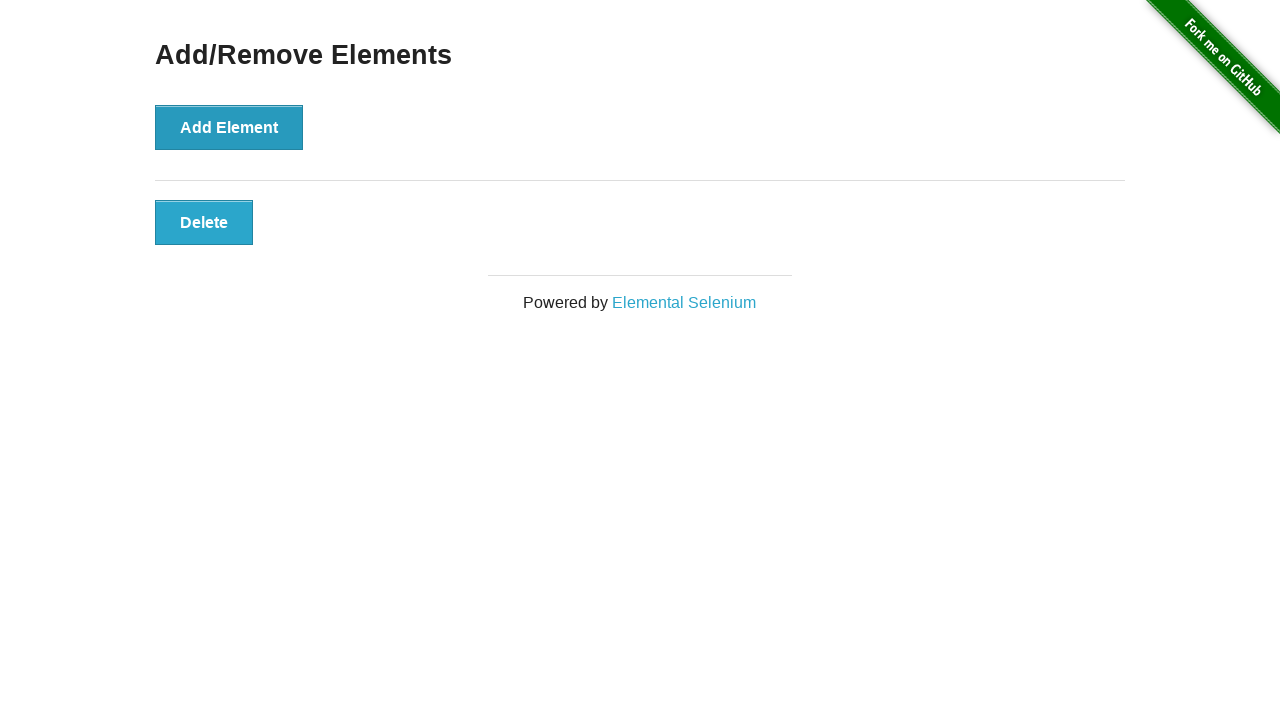

Clicked 'Add Element' button (iteration 2 of 10) at (229, 127) on button[onclick='addElement()']
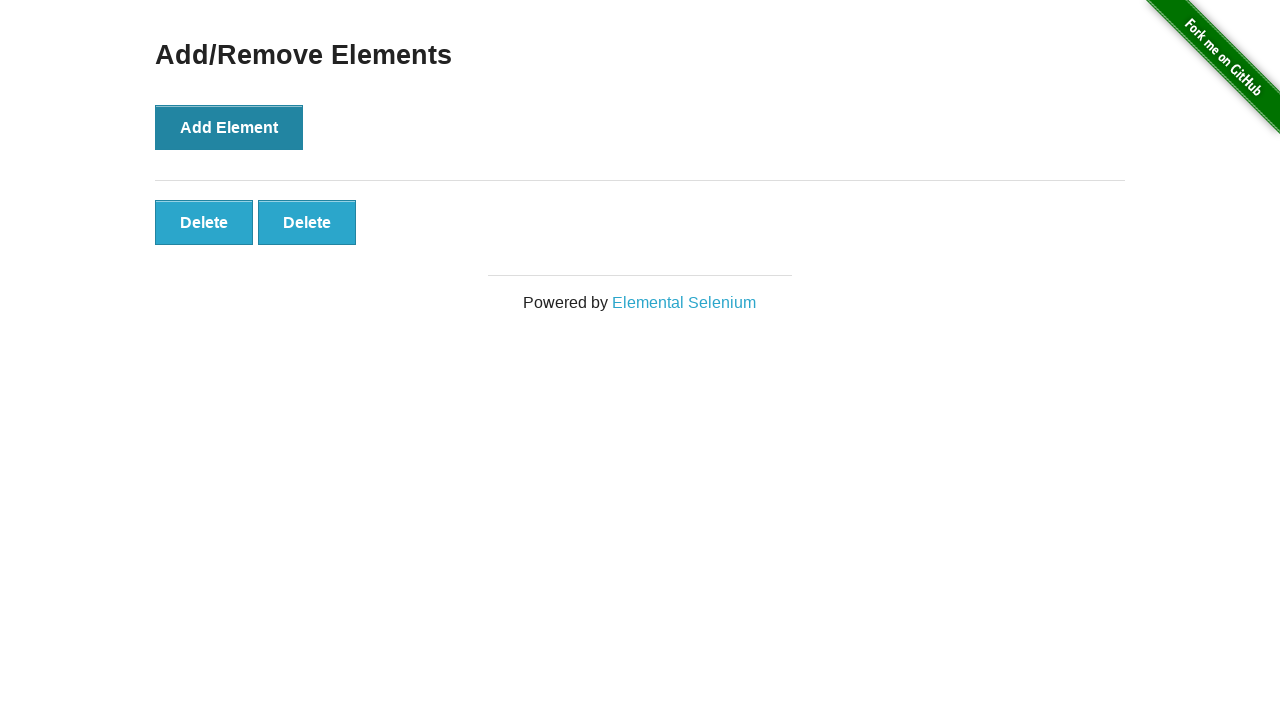

Clicked 'Add Element' button (iteration 3 of 10) at (229, 127) on button[onclick='addElement()']
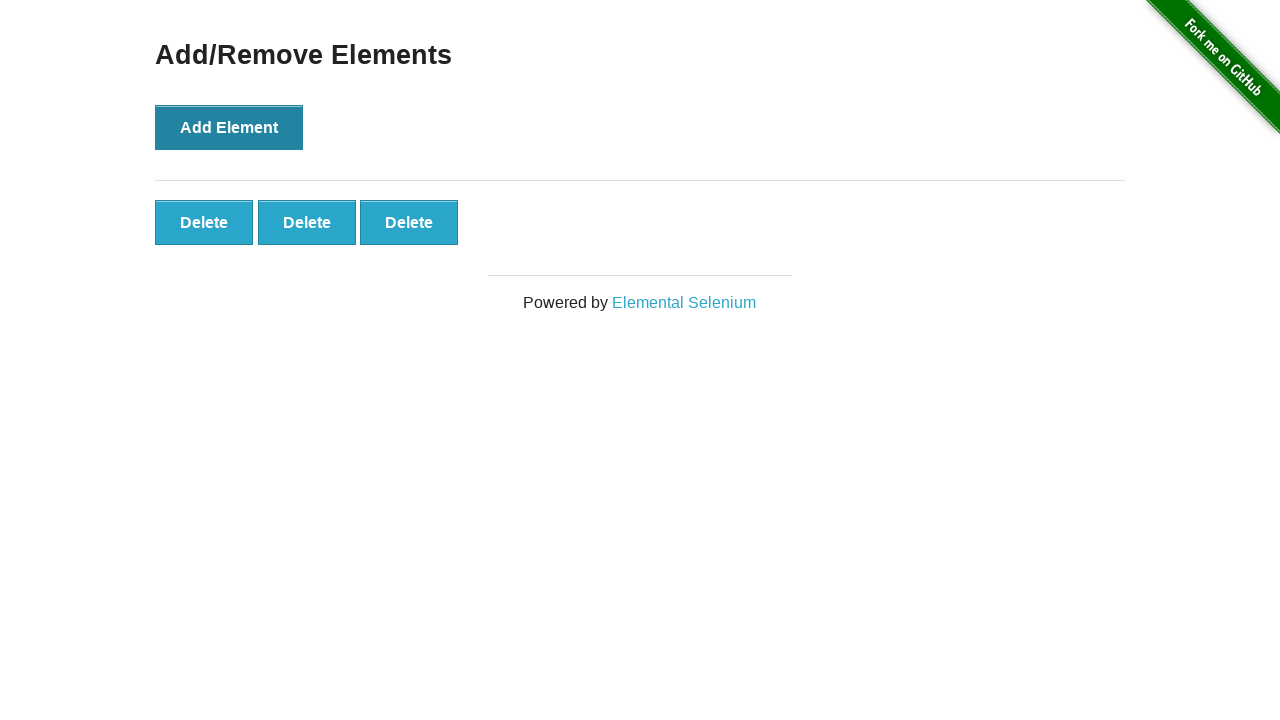

Clicked 'Add Element' button (iteration 4 of 10) at (229, 127) on button[onclick='addElement()']
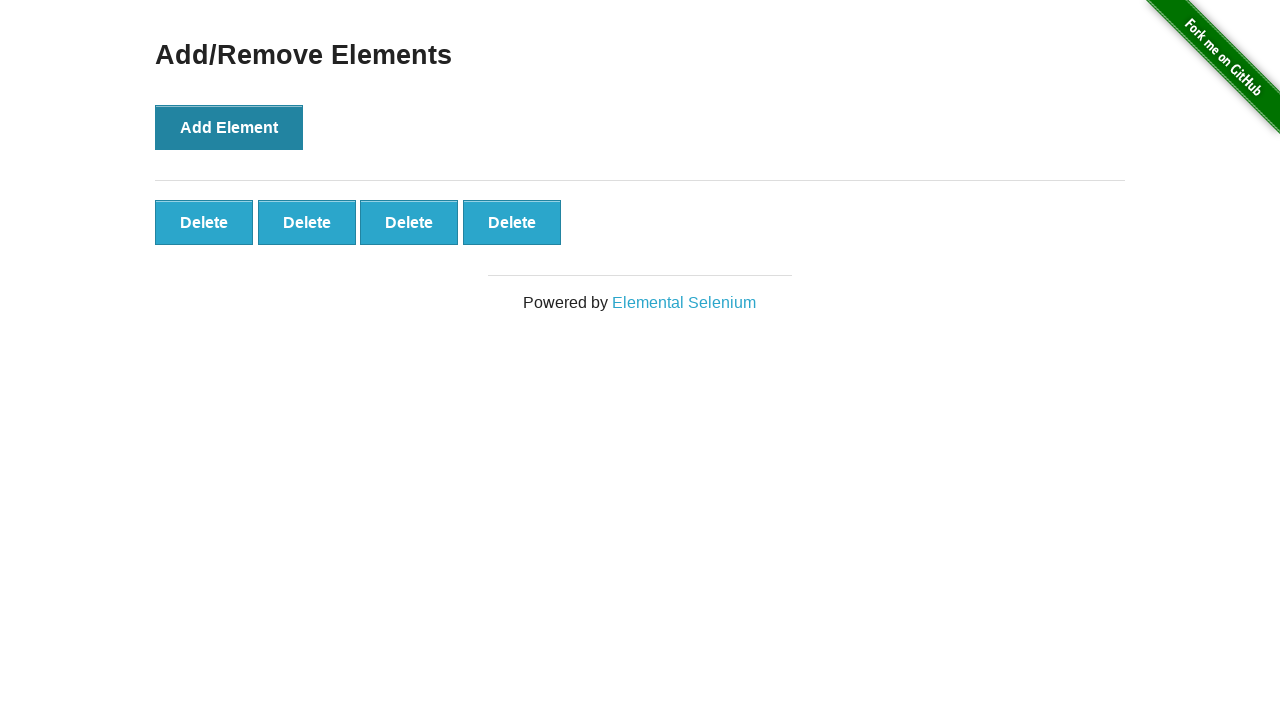

Clicked 'Add Element' button (iteration 5 of 10) at (229, 127) on button[onclick='addElement()']
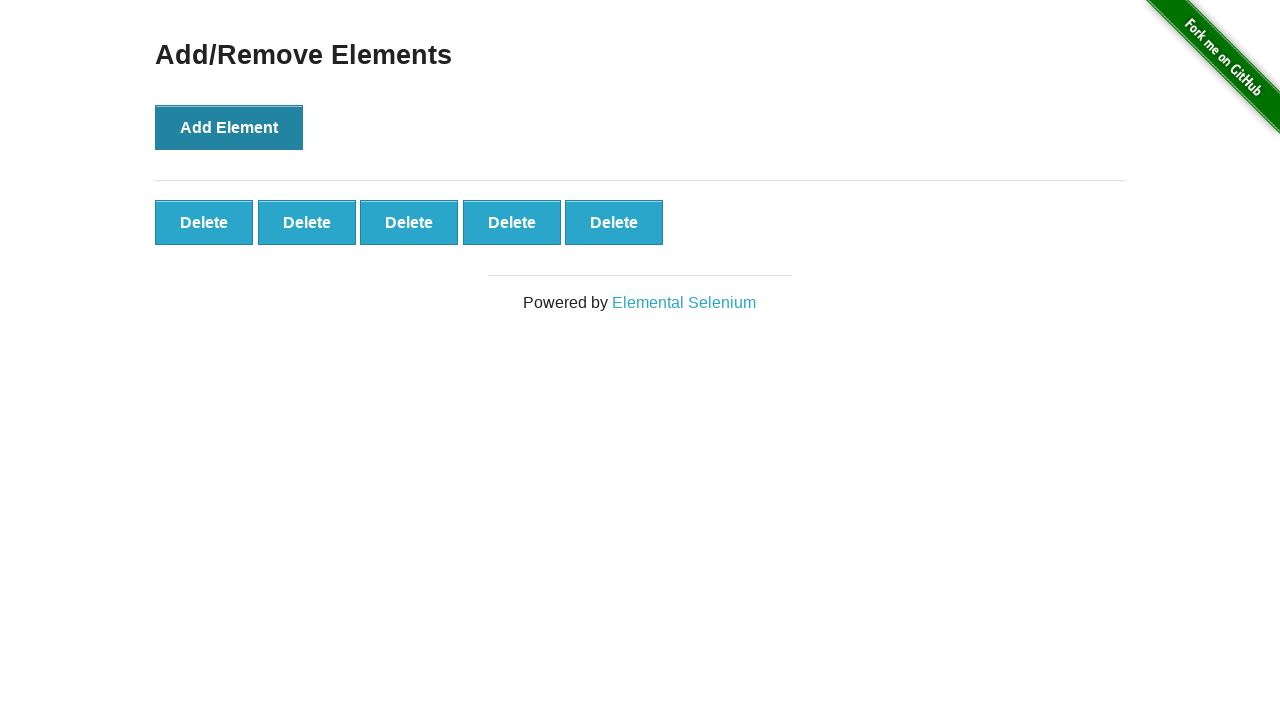

Clicked 'Add Element' button (iteration 6 of 10) at (229, 127) on button[onclick='addElement()']
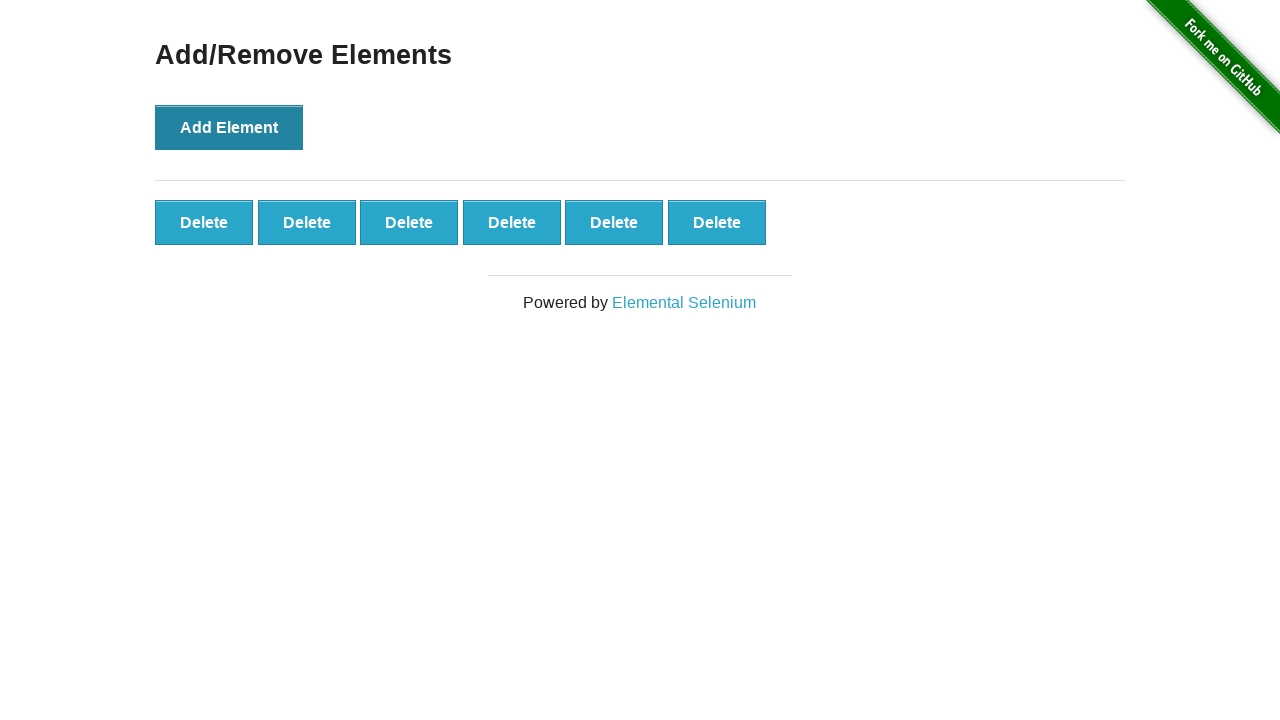

Clicked 'Add Element' button (iteration 7 of 10) at (229, 127) on button[onclick='addElement()']
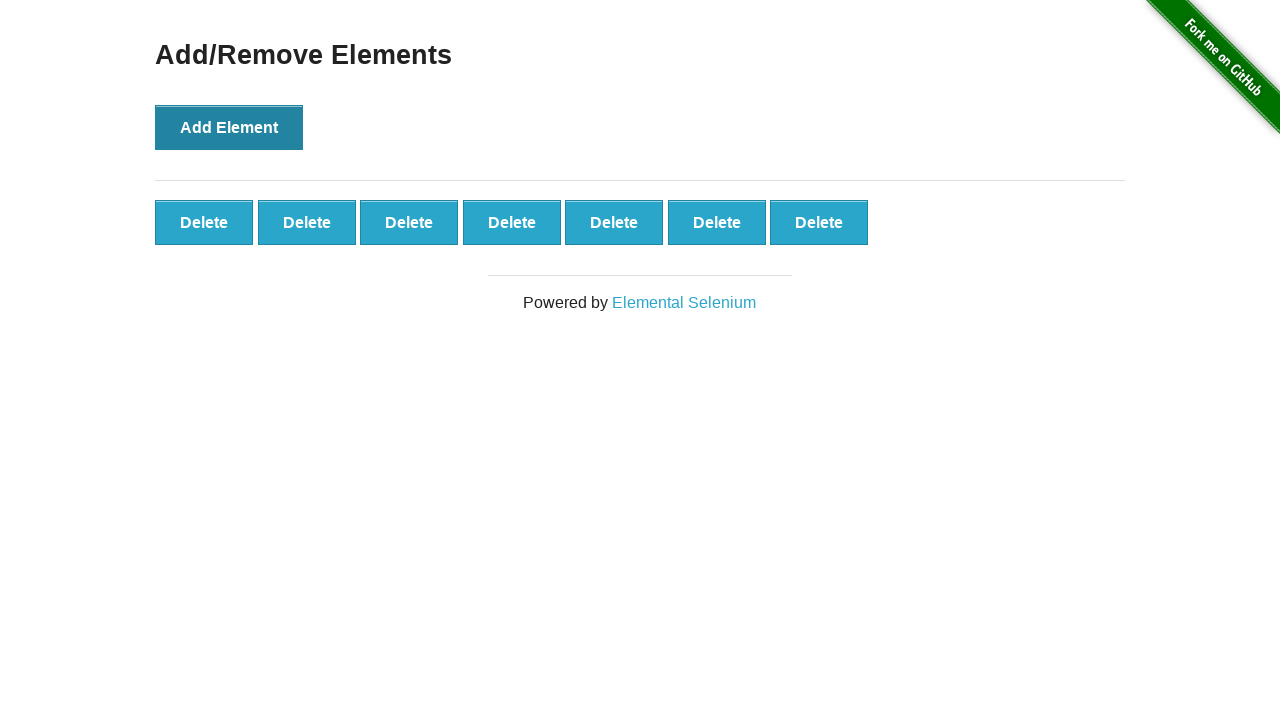

Clicked 'Add Element' button (iteration 8 of 10) at (229, 127) on button[onclick='addElement()']
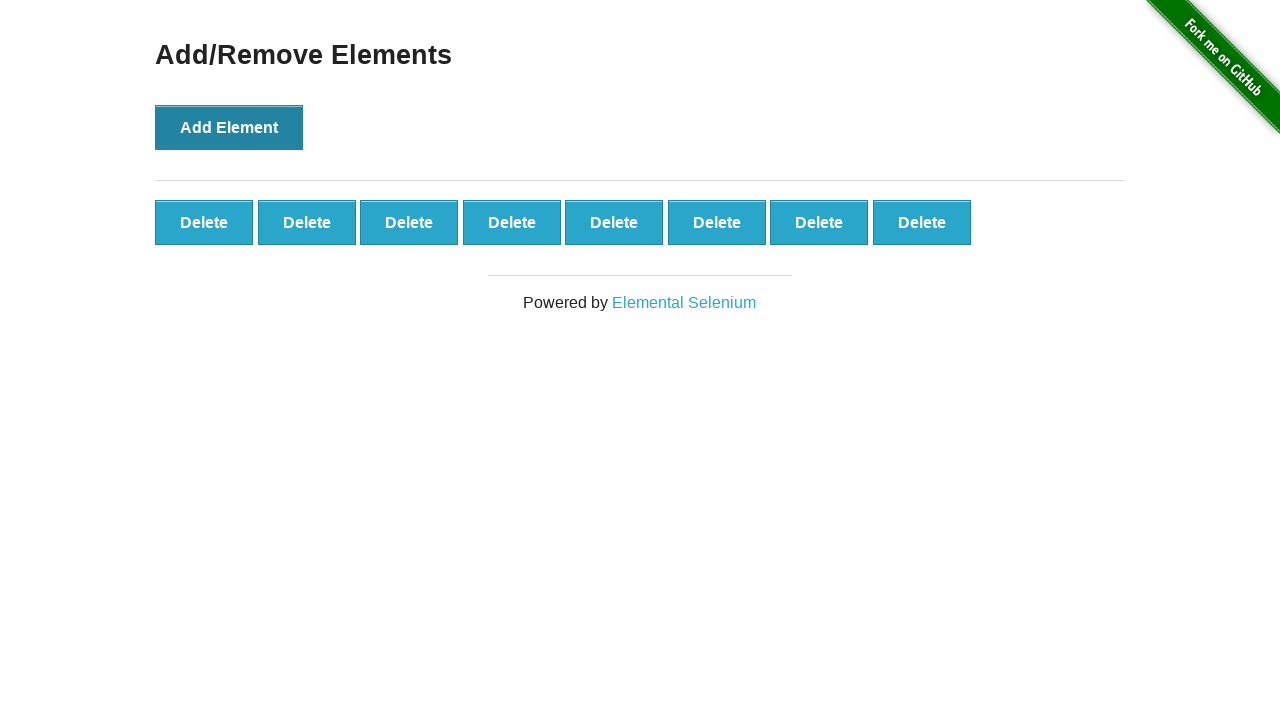

Clicked 'Add Element' button (iteration 9 of 10) at (229, 127) on button[onclick='addElement()']
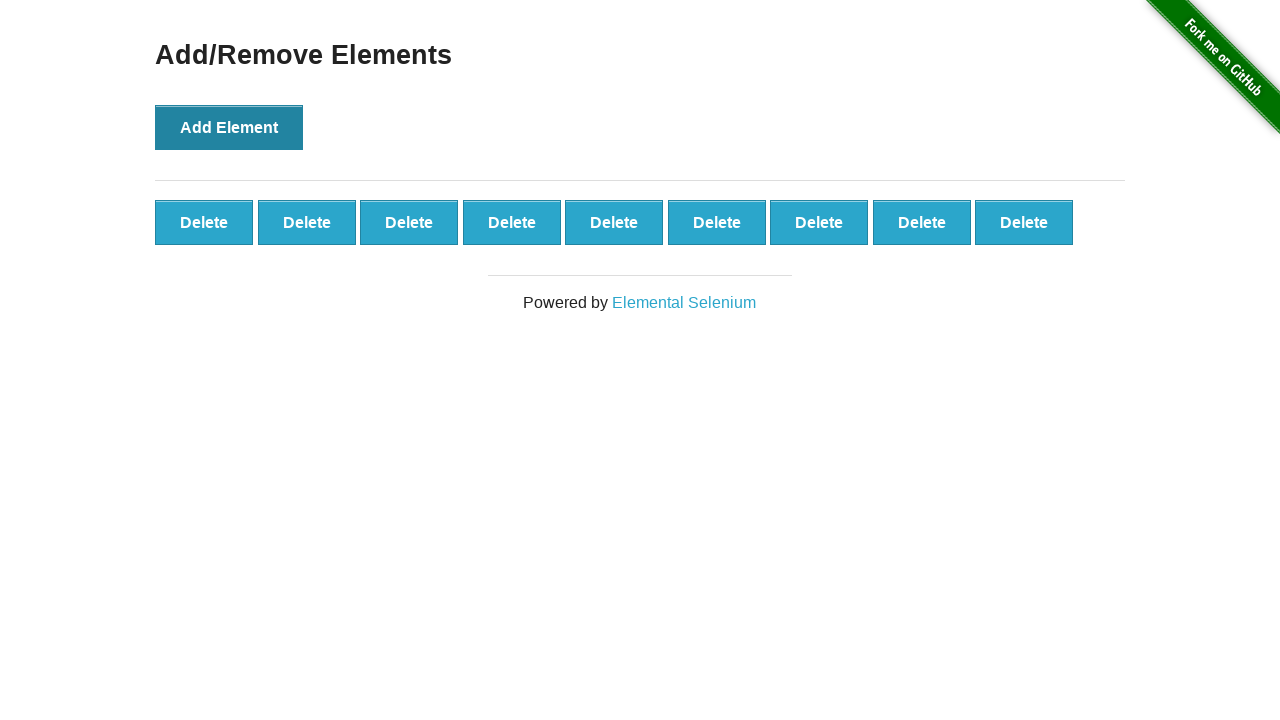

Clicked 'Add Element' button (iteration 10 of 10) at (229, 127) on button[onclick='addElement()']
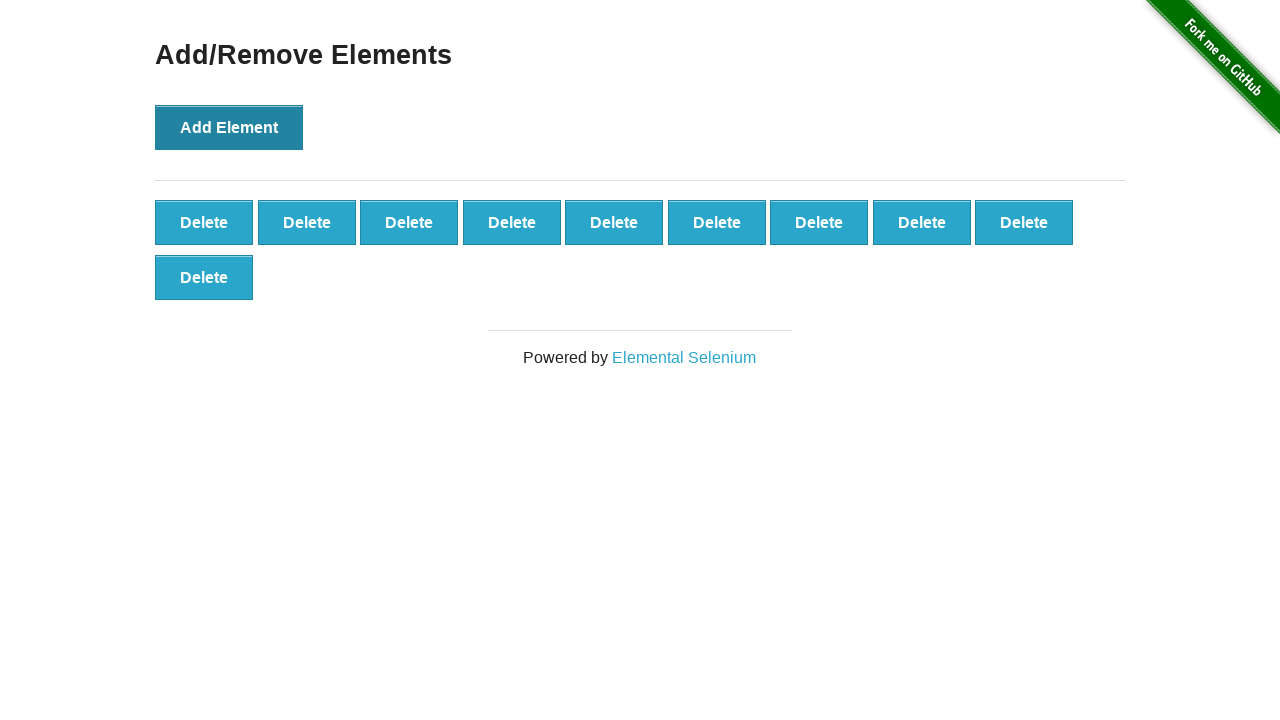

Waited 500ms for elements to be added
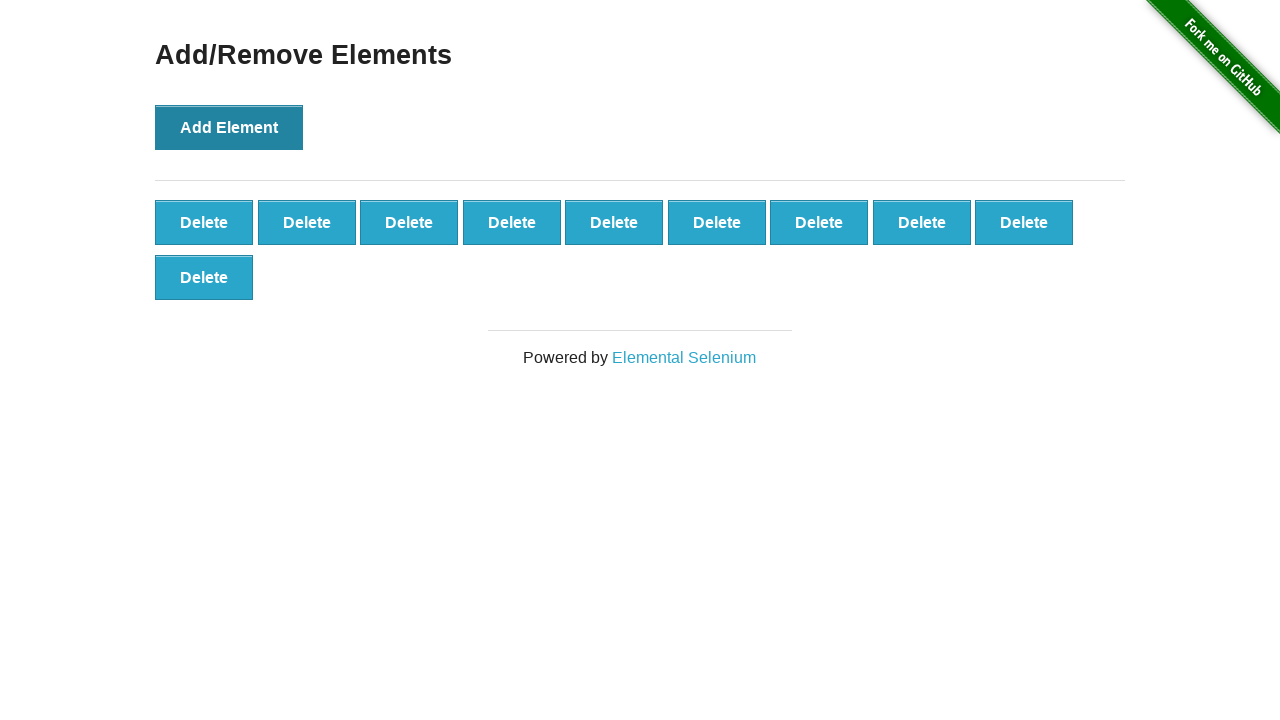

Verified 10 delete buttons were created
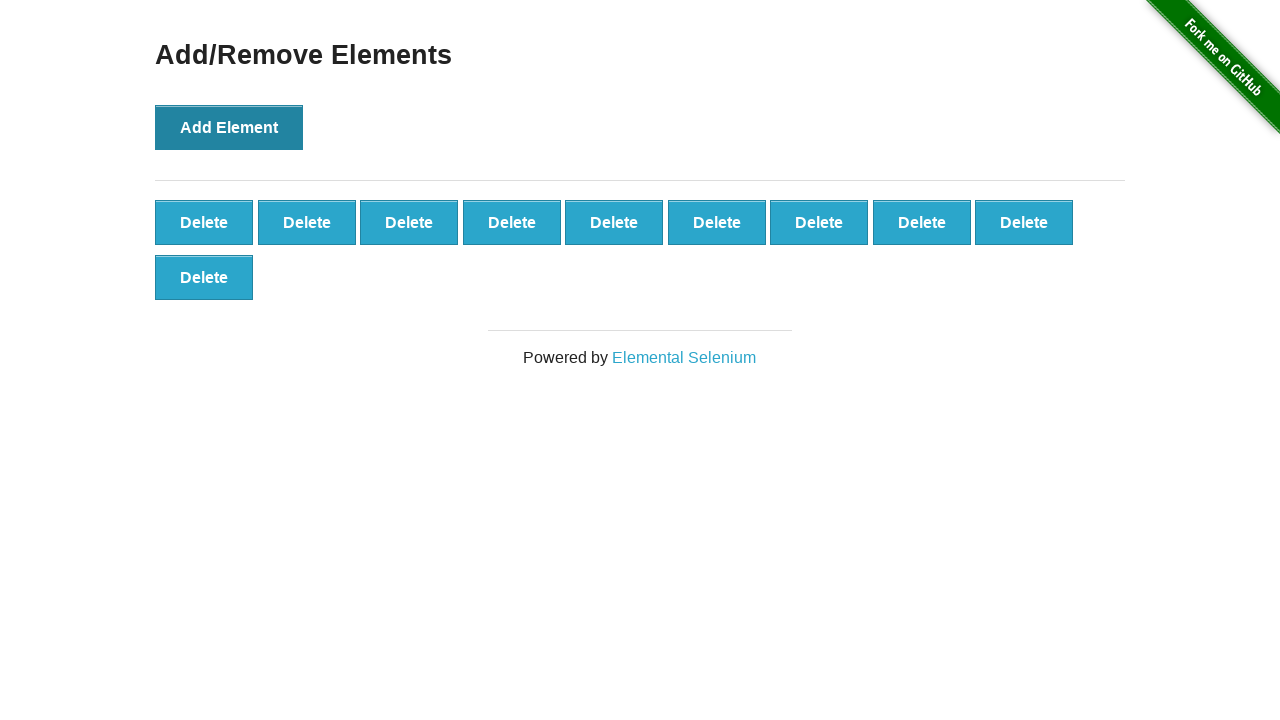

Clicked delete button (iteration 1 of 6) at (204, 222) on button.added-manually >> nth=0
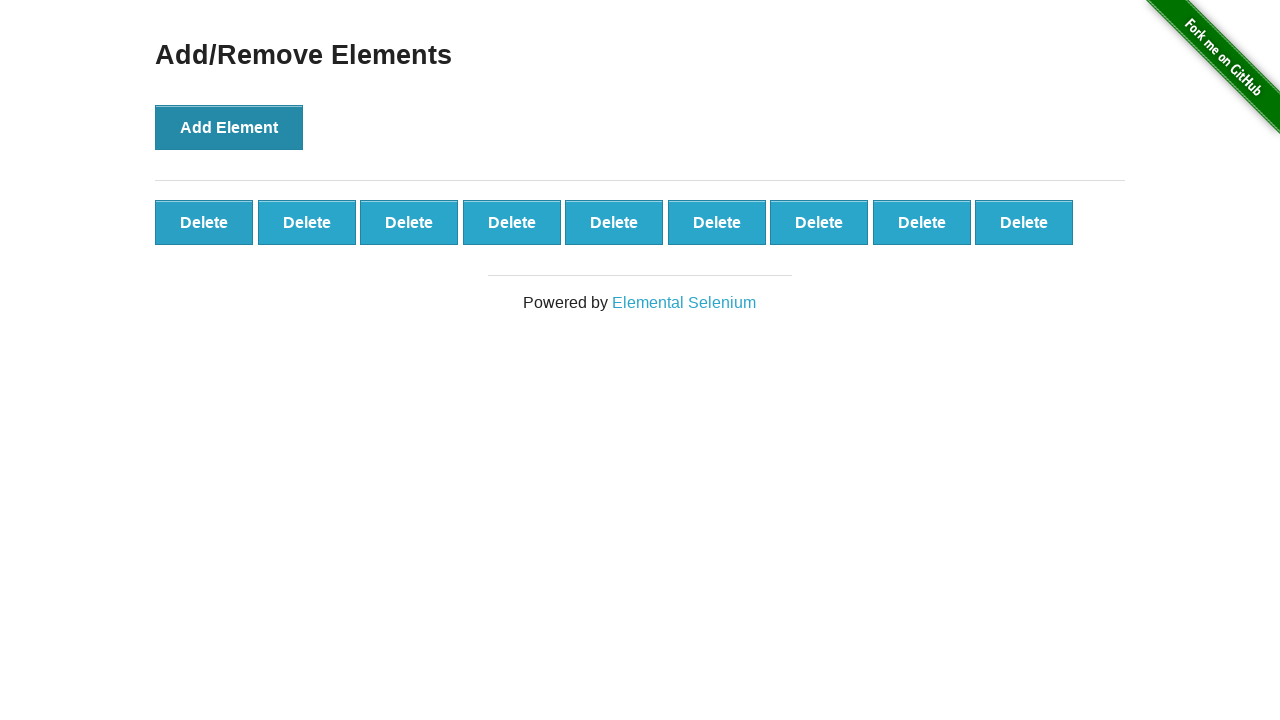

Clicked delete button (iteration 2 of 6) at (204, 222) on button.added-manually >> nth=0
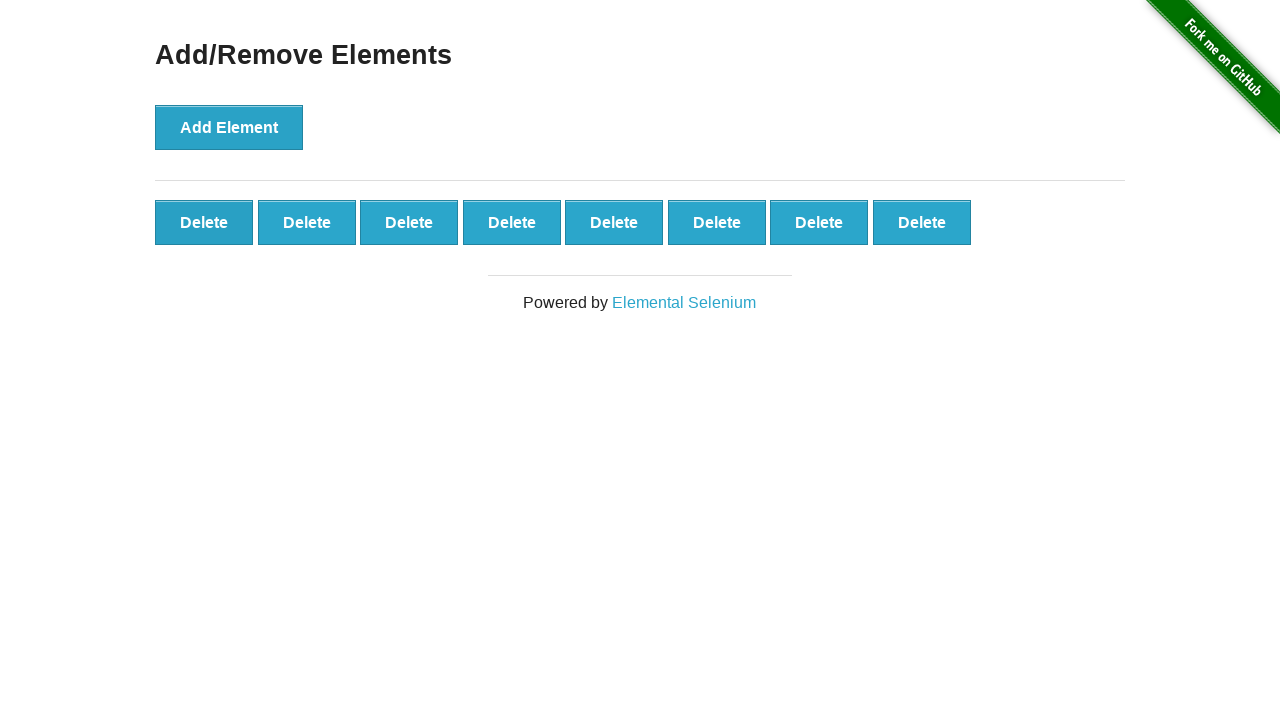

Clicked delete button (iteration 3 of 6) at (204, 222) on button.added-manually >> nth=0
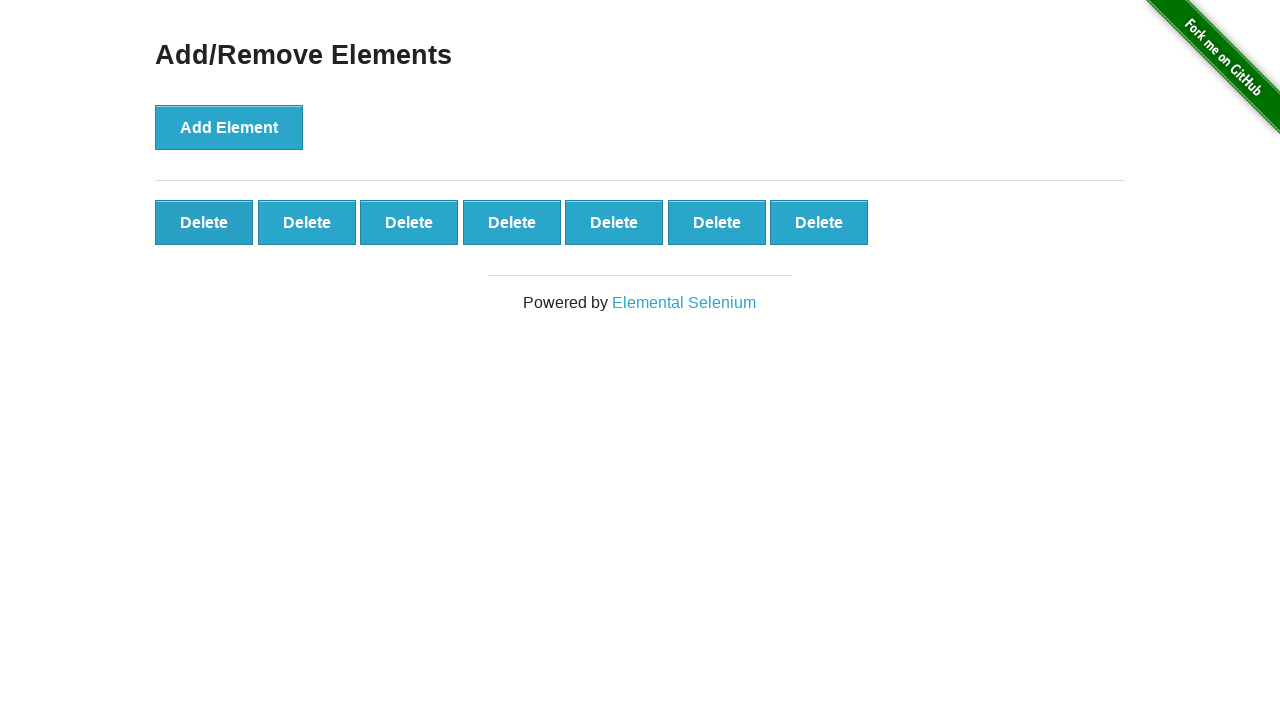

Clicked delete button (iteration 4 of 6) at (204, 222) on button.added-manually >> nth=0
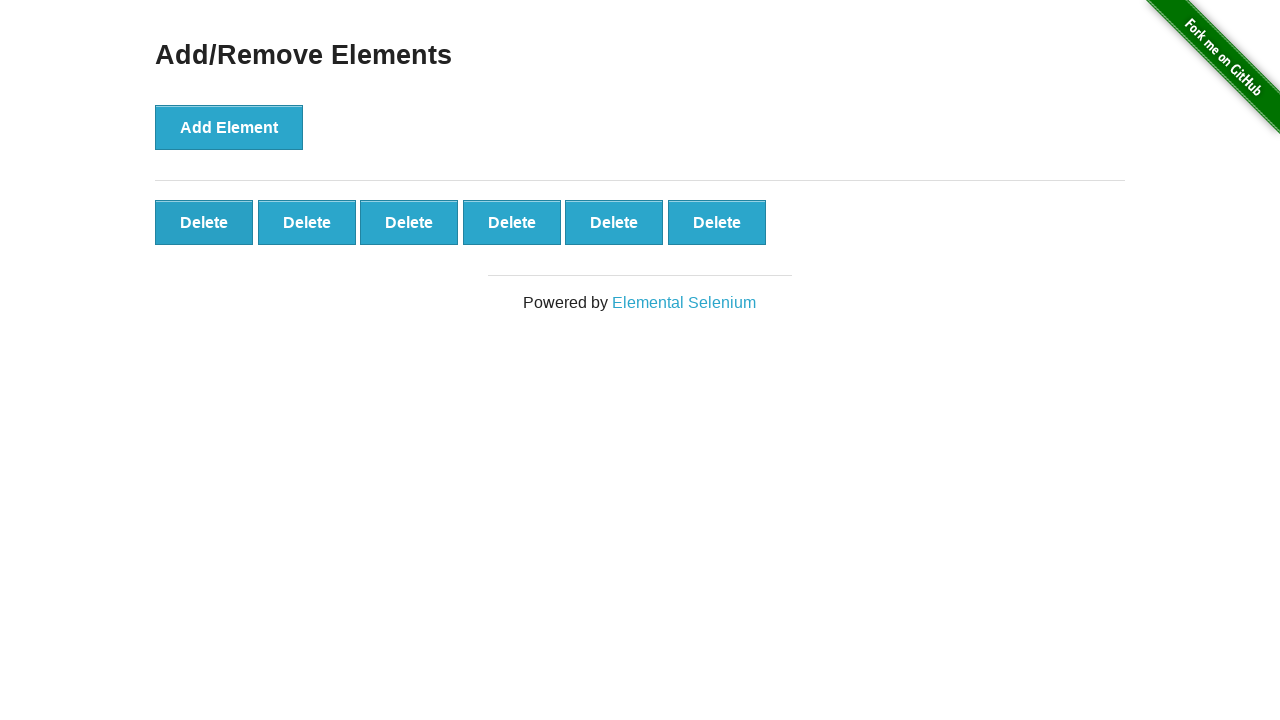

Clicked delete button (iteration 5 of 6) at (204, 222) on button.added-manually >> nth=0
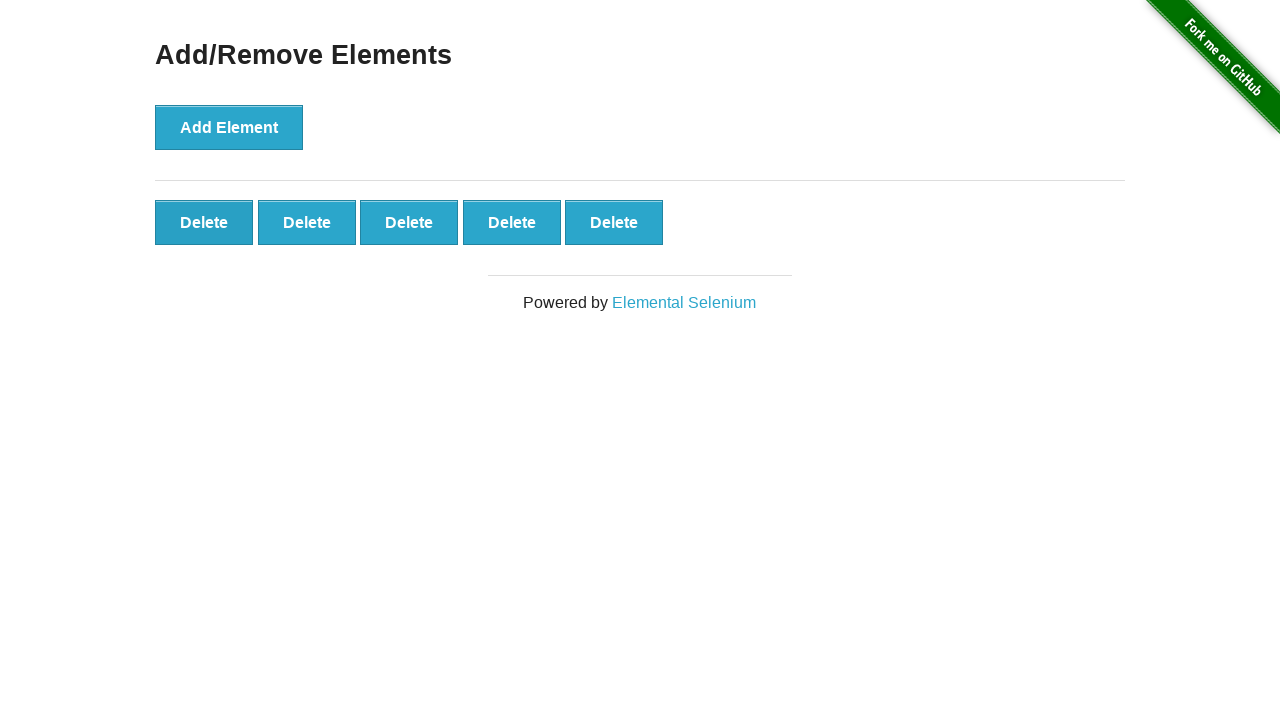

Clicked delete button (iteration 6 of 6) at (204, 222) on button.added-manually >> nth=0
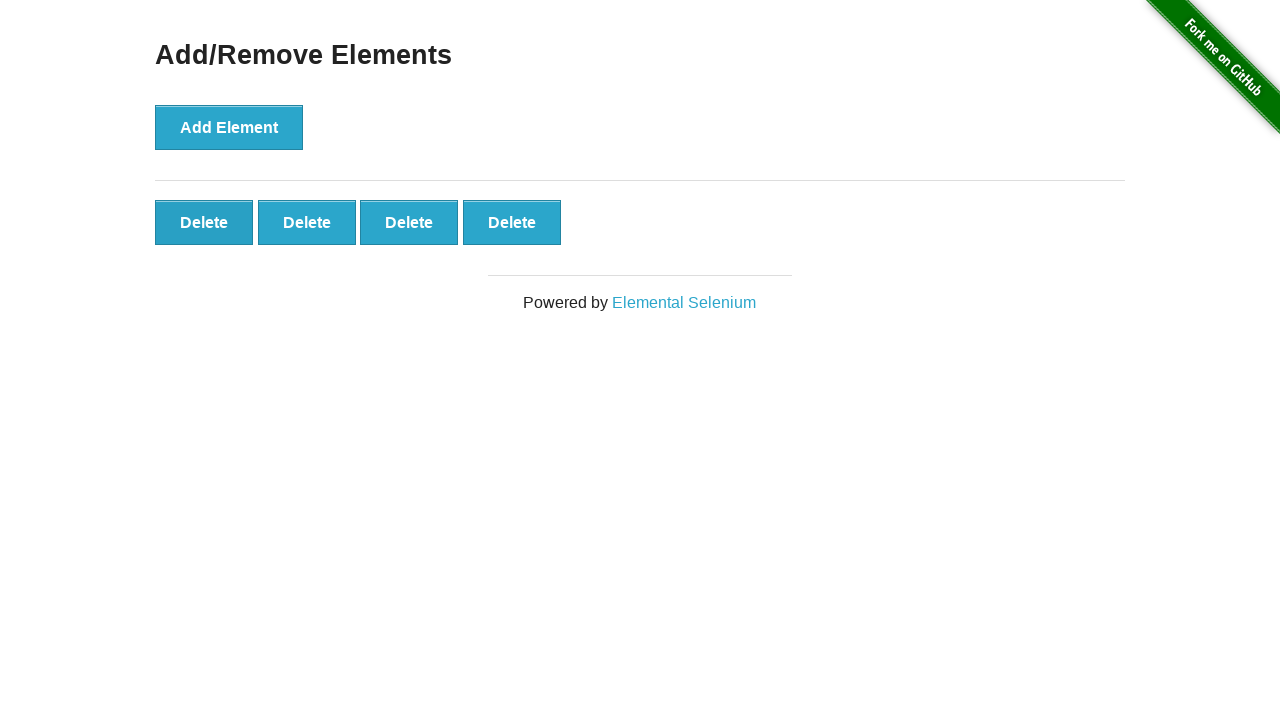

Waited 500ms for deletions to complete
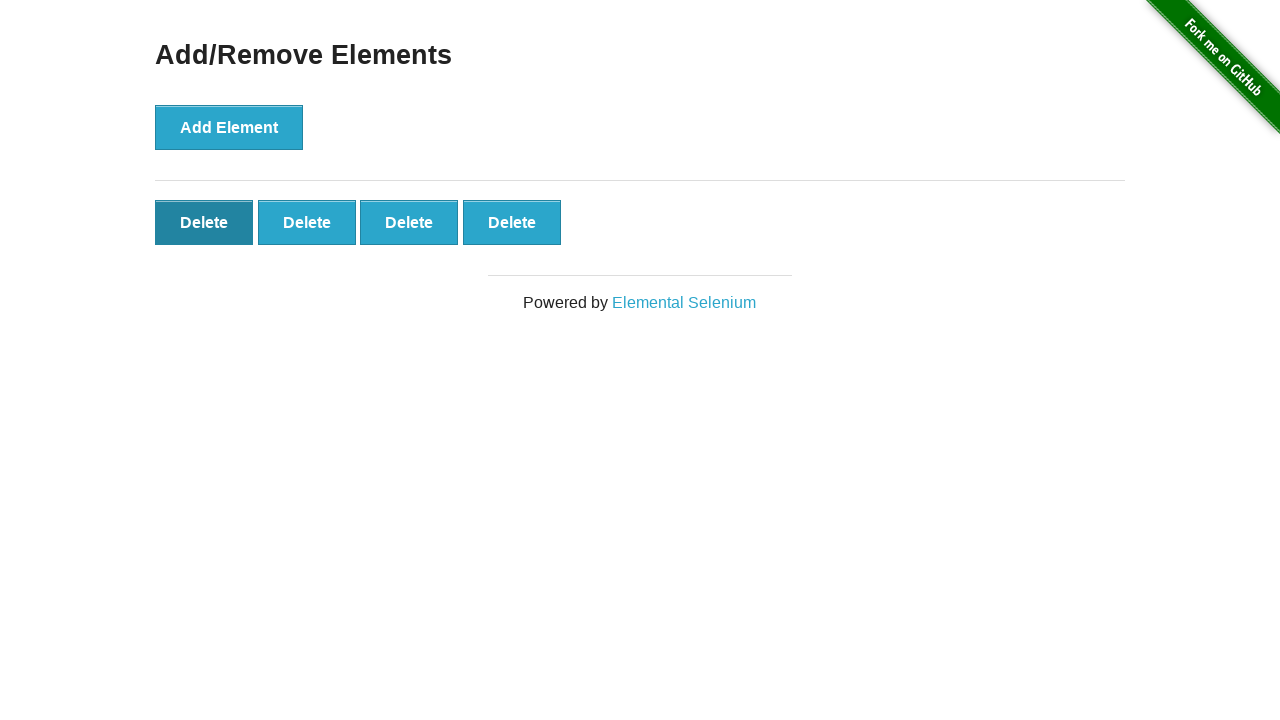

Verified remaining button count: 4 (expected 4)
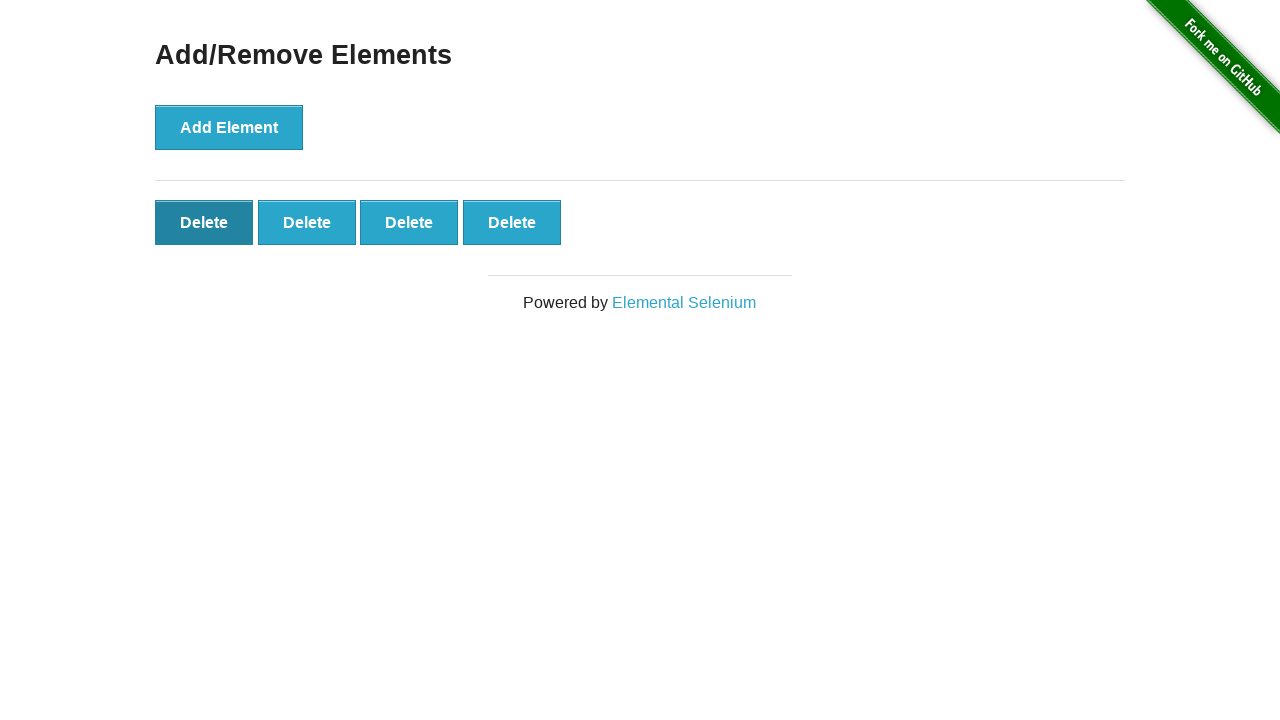

Assertion passed: 4 remaining buttons equals expected count of 4
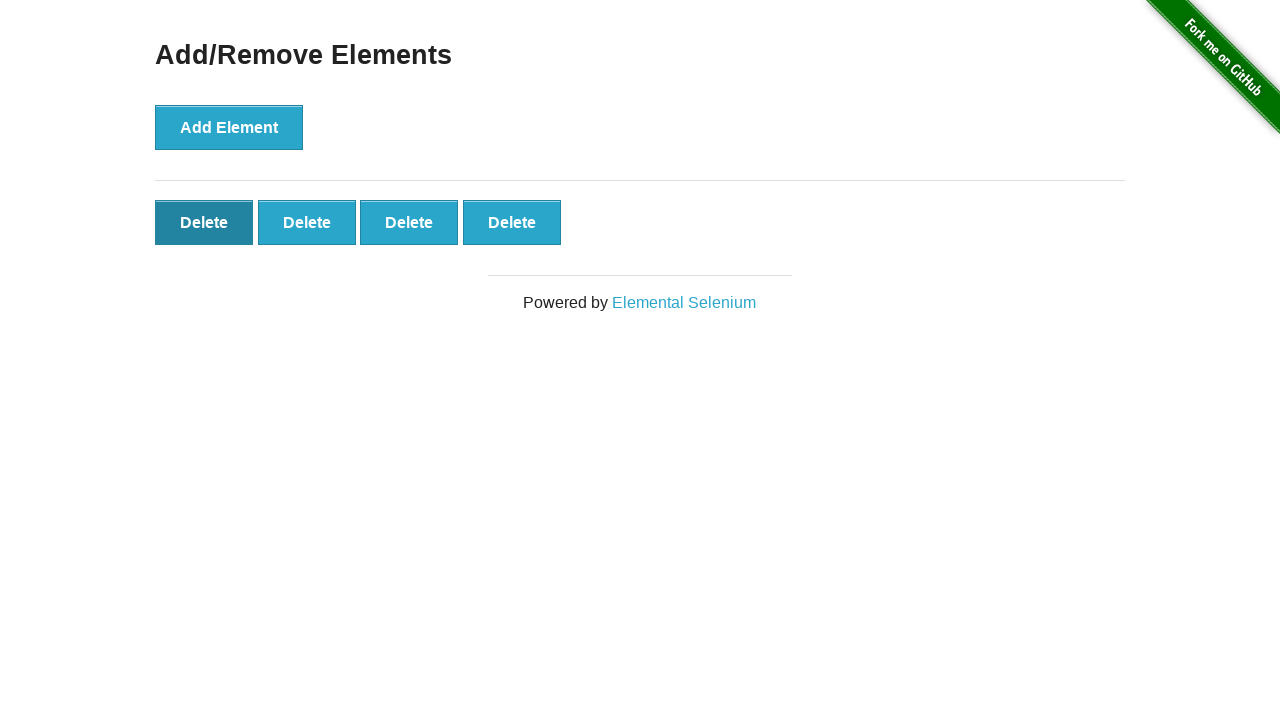

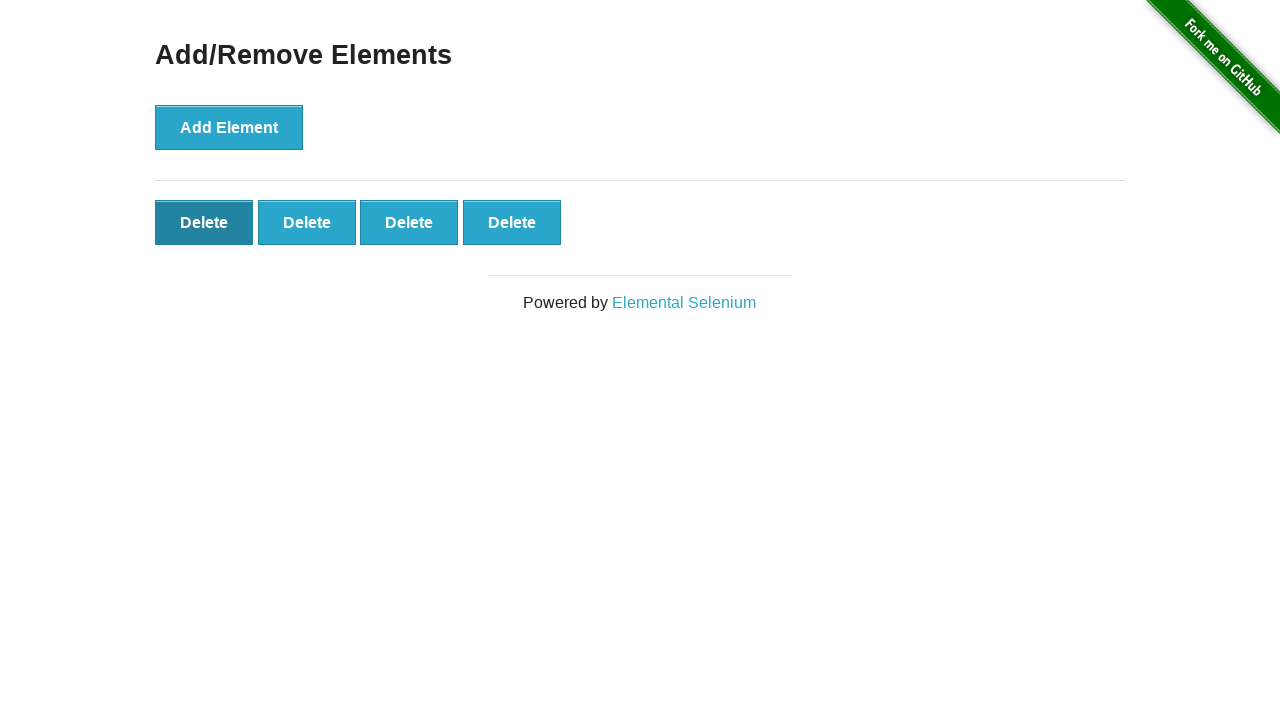